Navigates to MuscleBlaze website home page, waits for the page to load, and clicks on the Login link to open the login modal/page, then verifies the login interface is displayed.

Starting URL: https://www.muscleblaze.com/

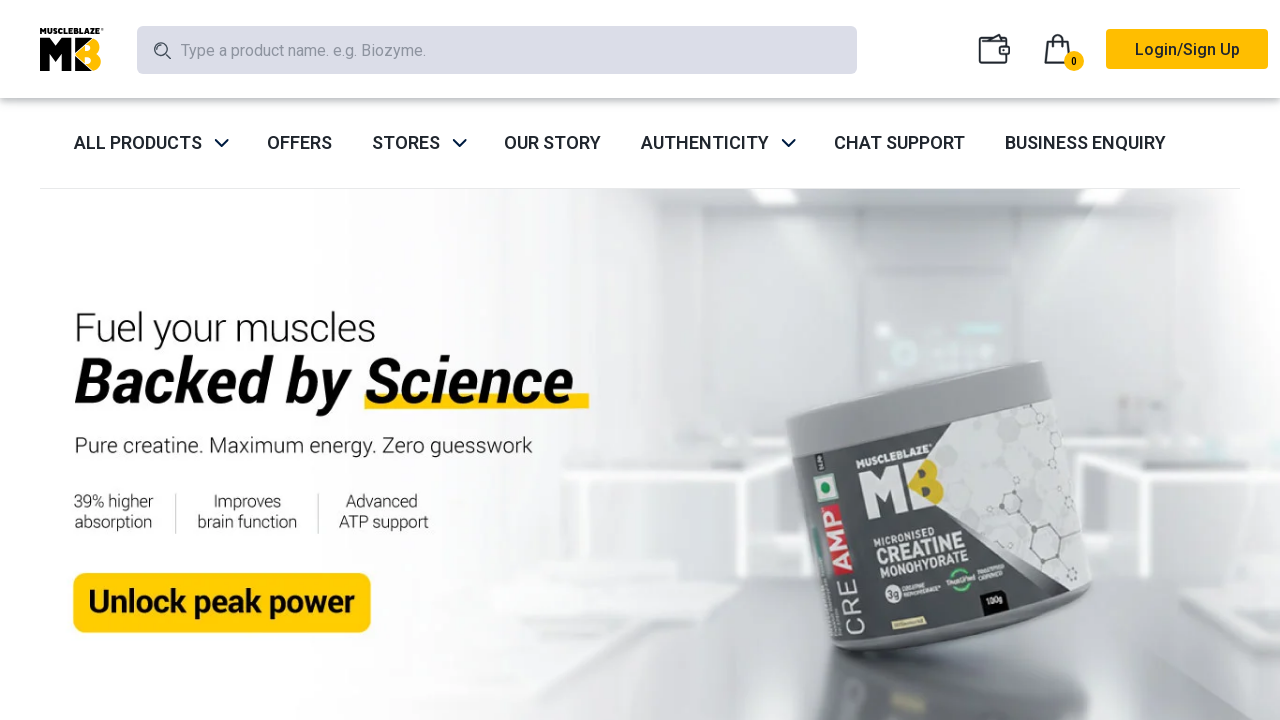

Navigated to MuscleBlaze website and waited for network to idle
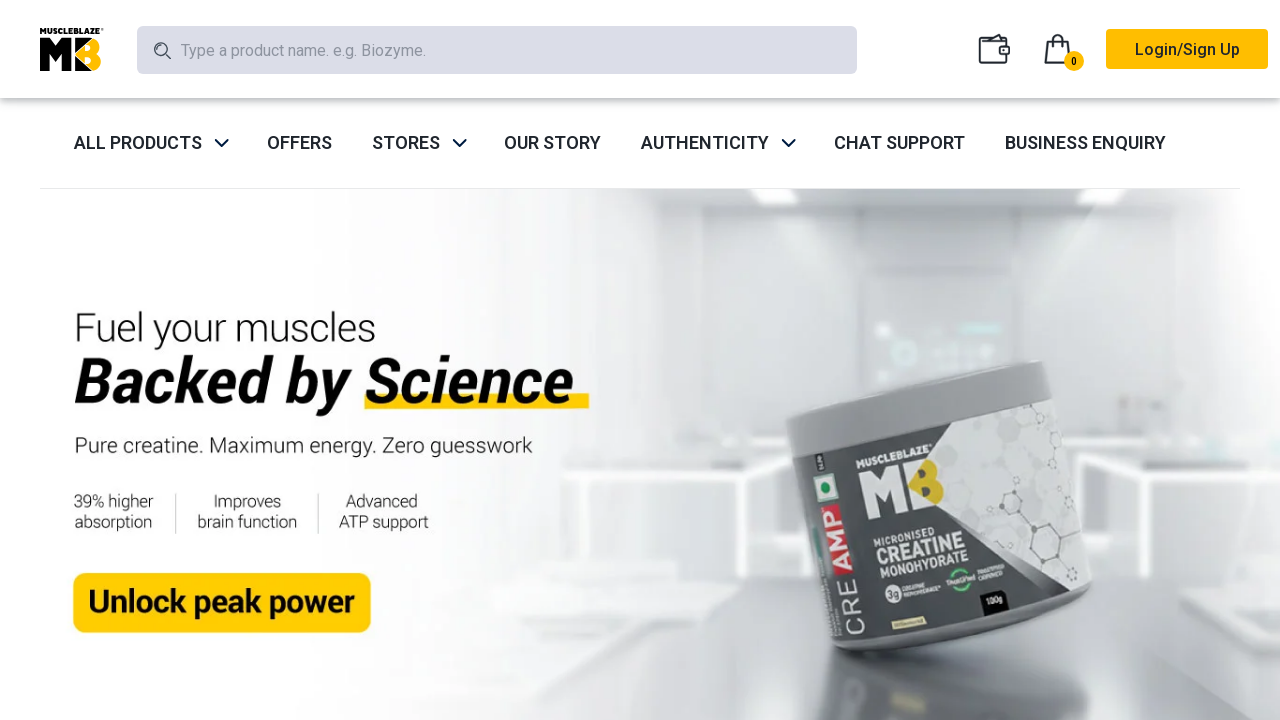

Located the Login link on the page
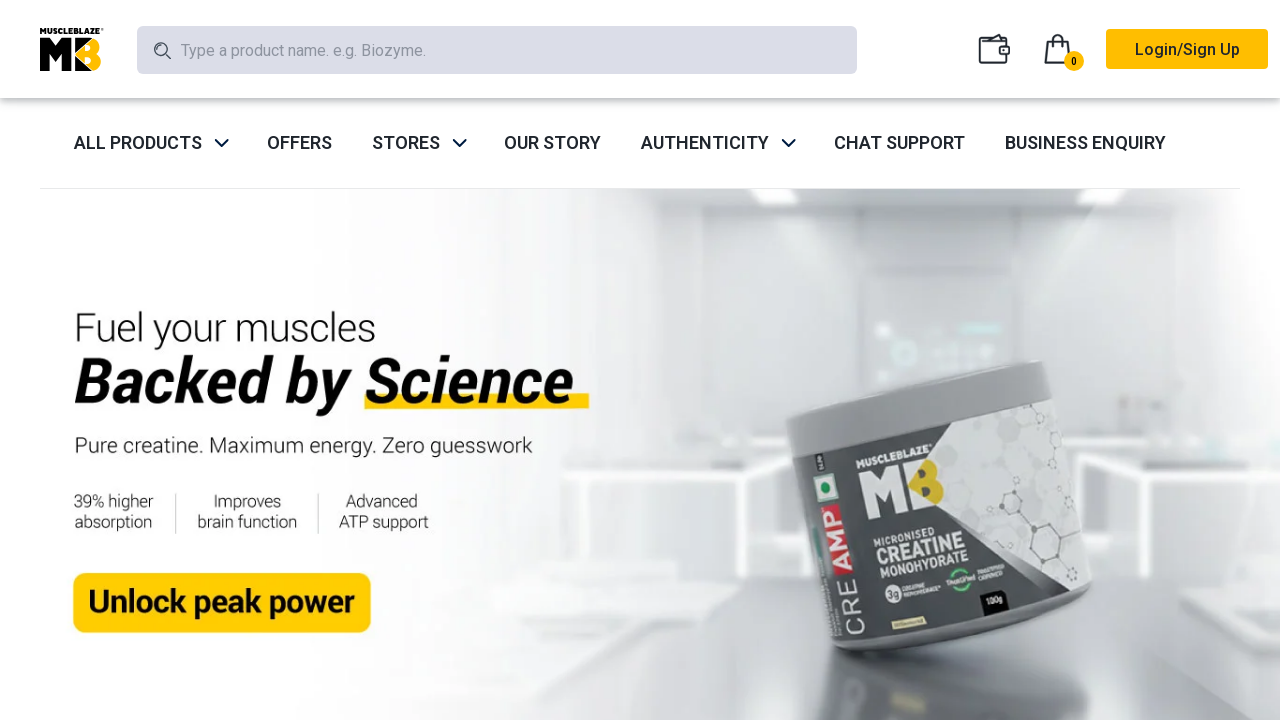

Clicked on the Login link at (1187, 49) on text=Login
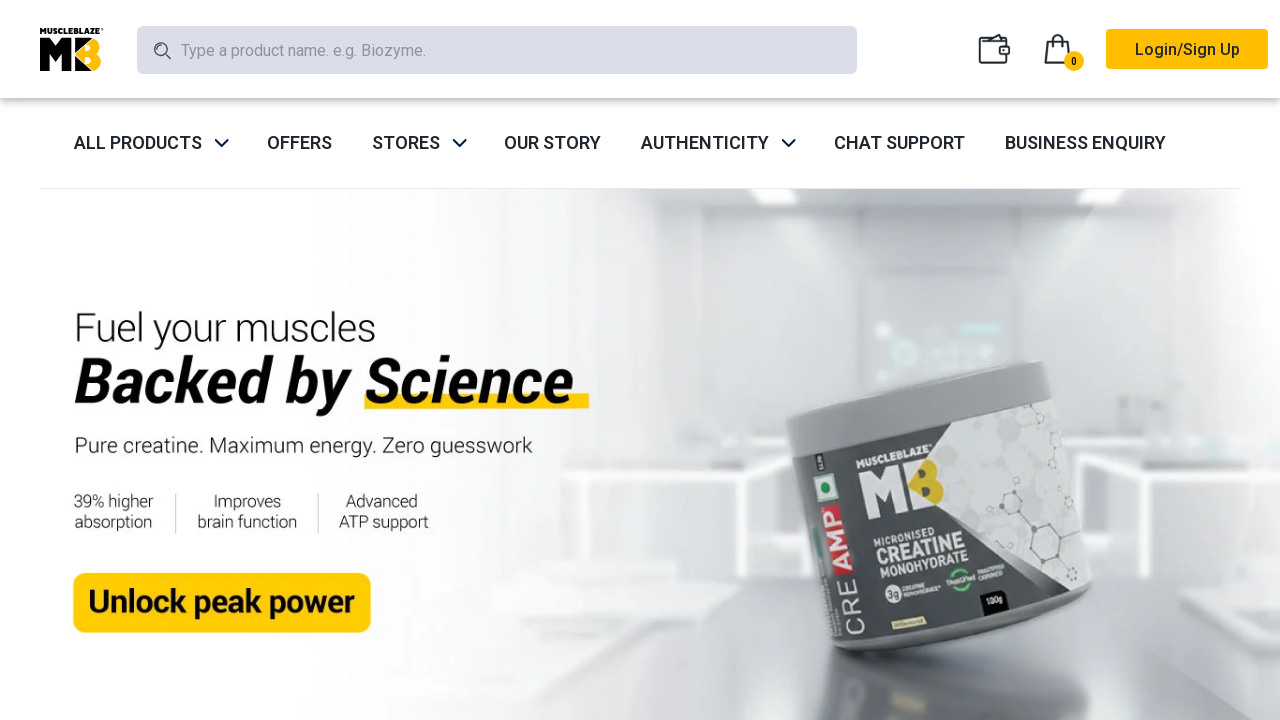

Waited for login modal/page DOM to fully load
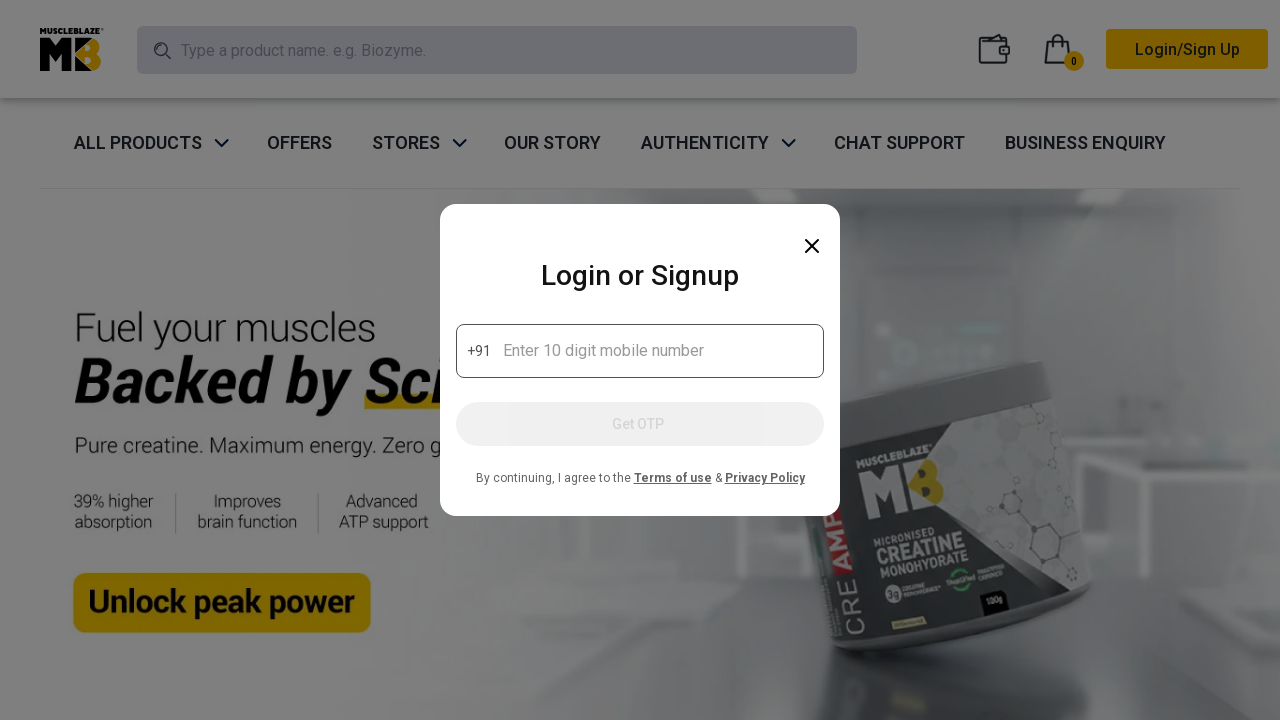

Waited for login interface content to fully render
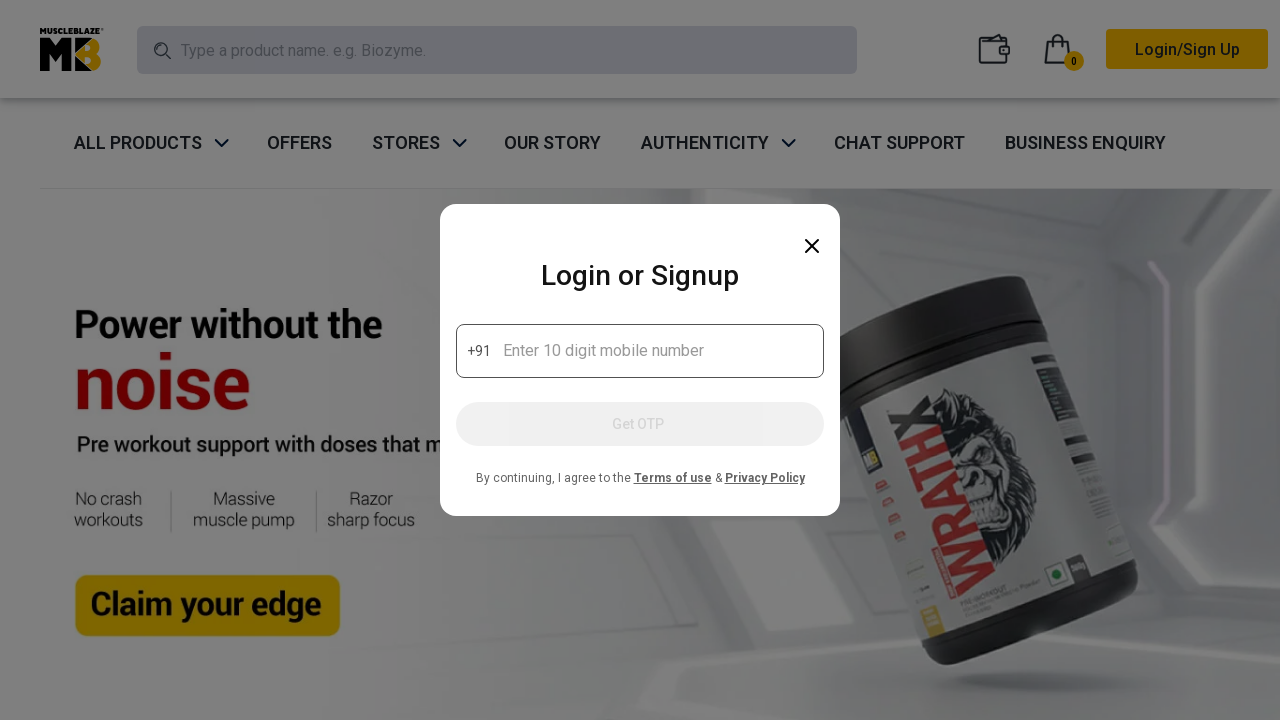

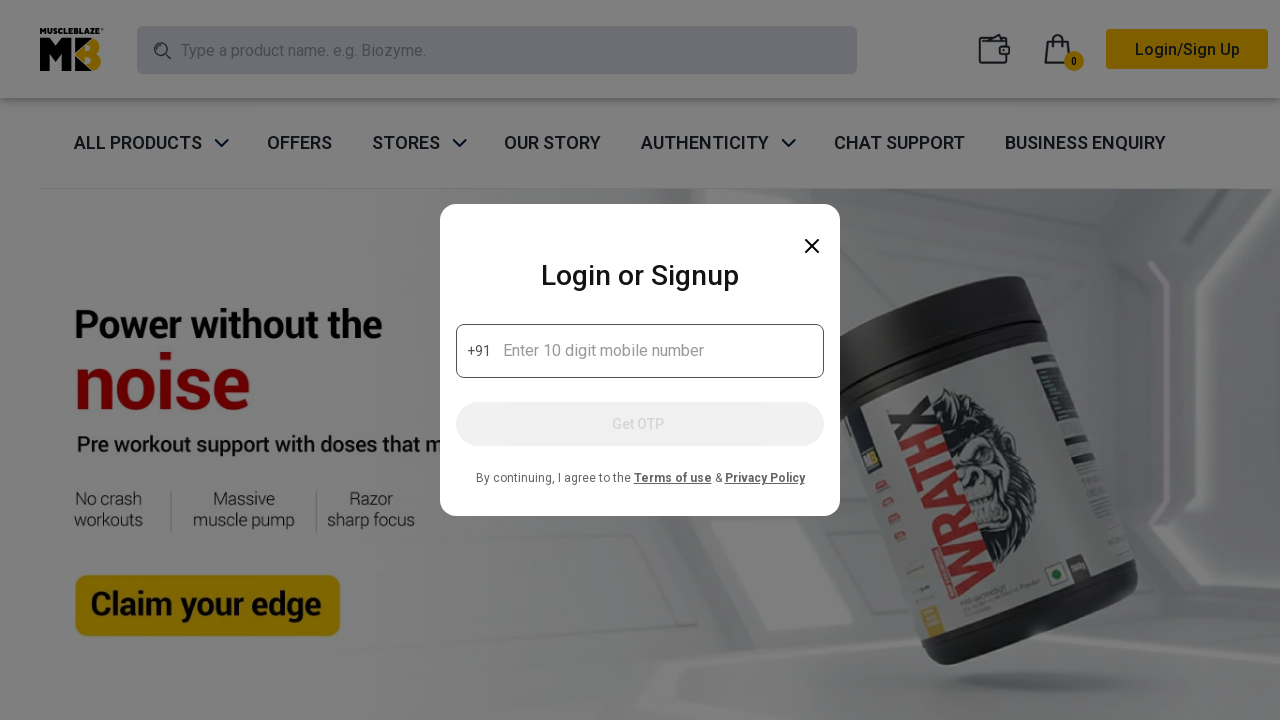